Tests shadow DOM interaction by accessing a search box within shadow roots and entering text into it

Starting URL: https://books-pwakit.appspot.com/explore?q=

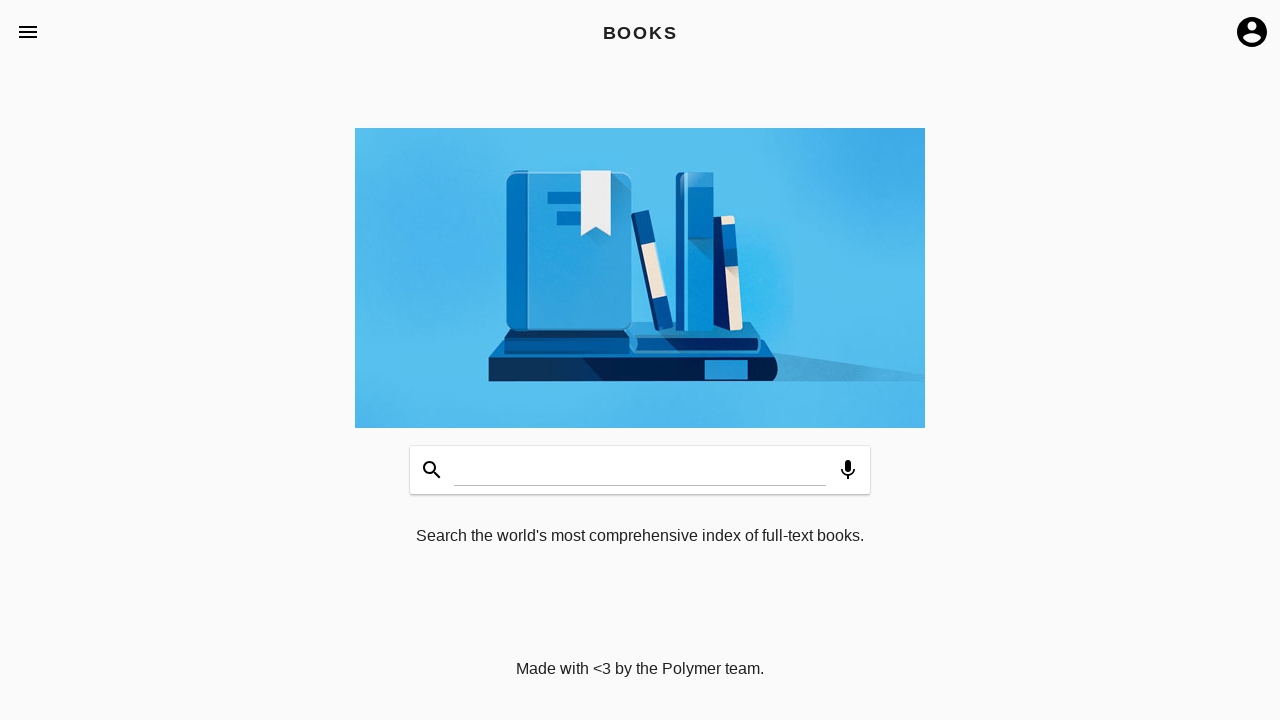

Located book-app element
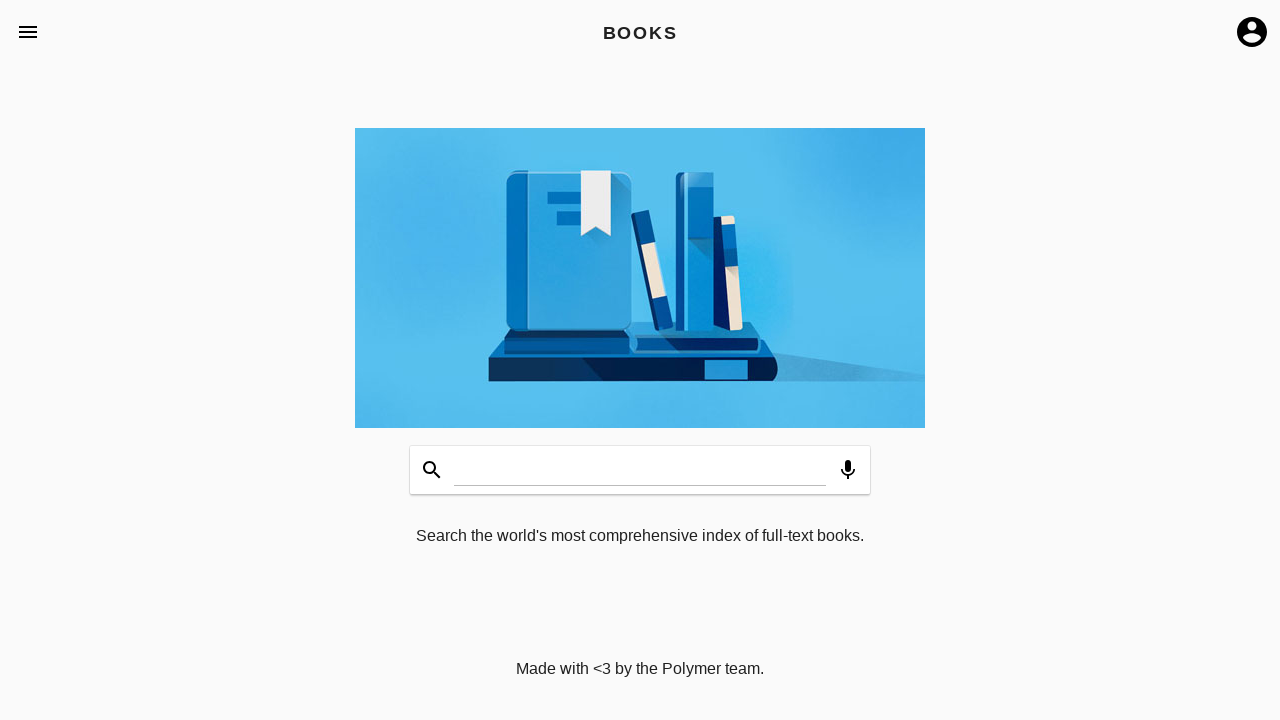

Accessed shadow root of book-app element
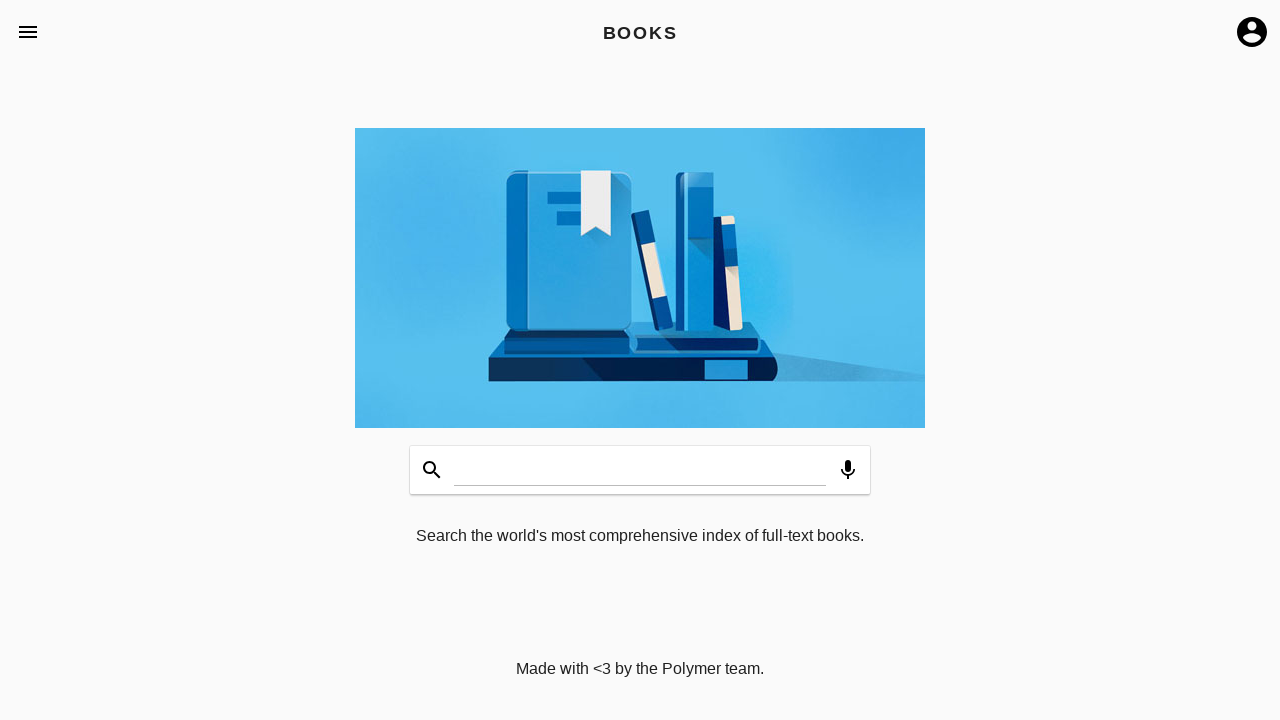

Filled search box with 'Hi Selenium Shadow dom' text on #input
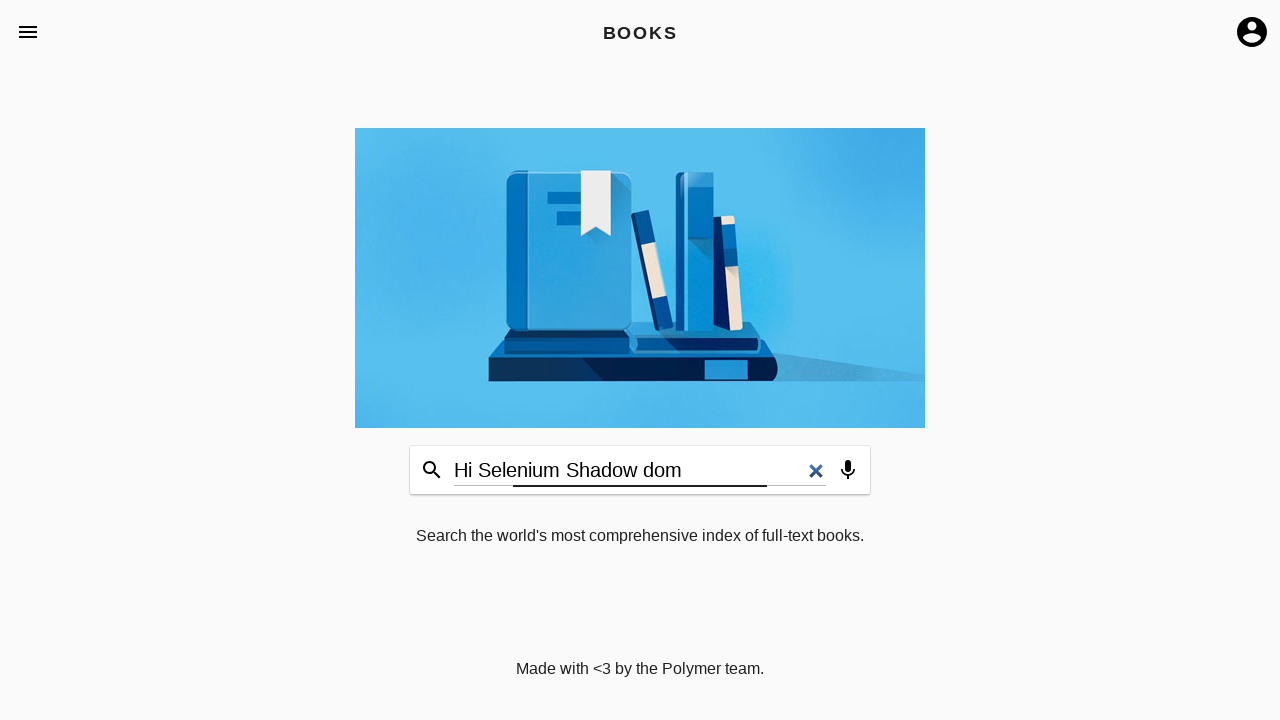

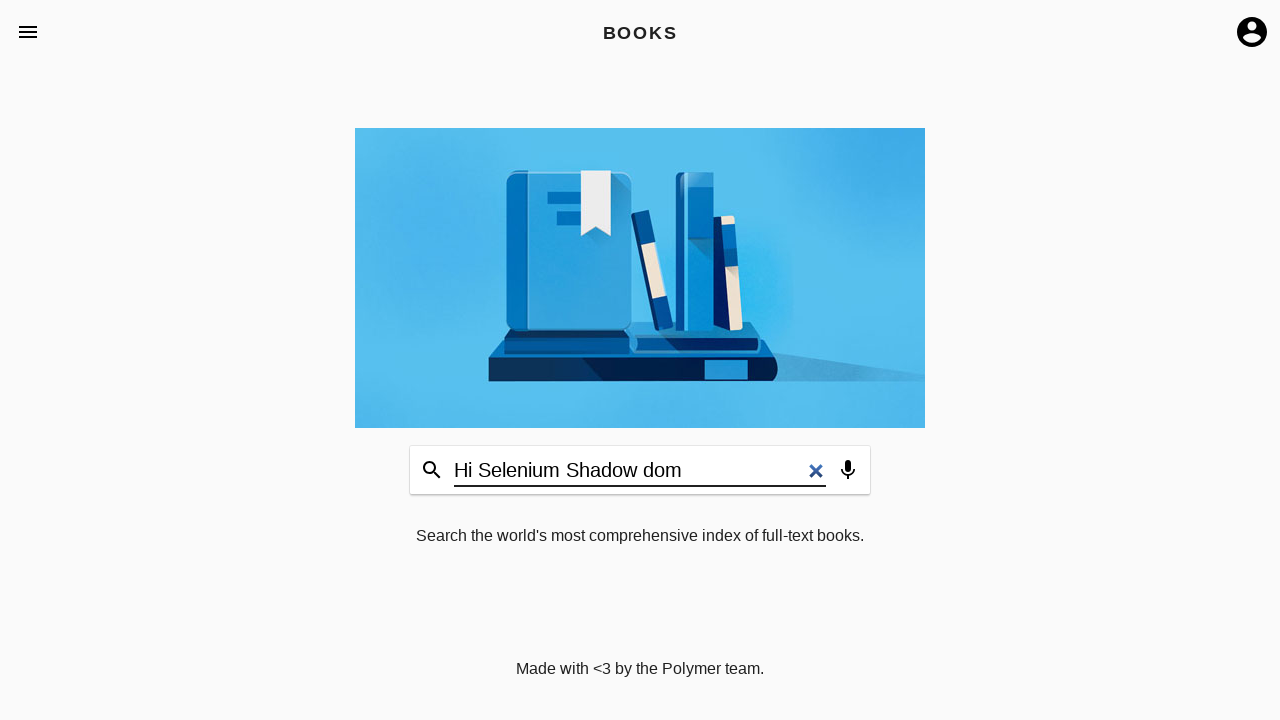